Navigates to Random User Generator website and clicks on the photos link to view the photos section

Starting URL: https://randomuser.me/

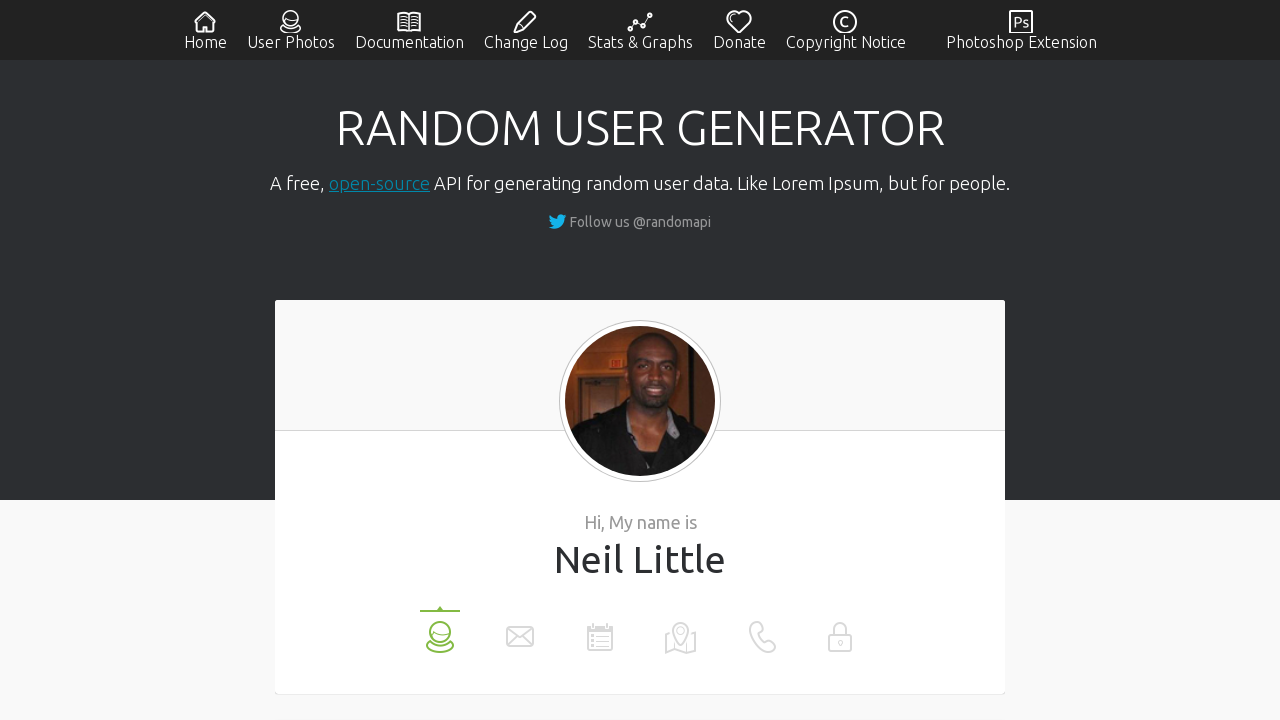

Navigated to Random User Generator website
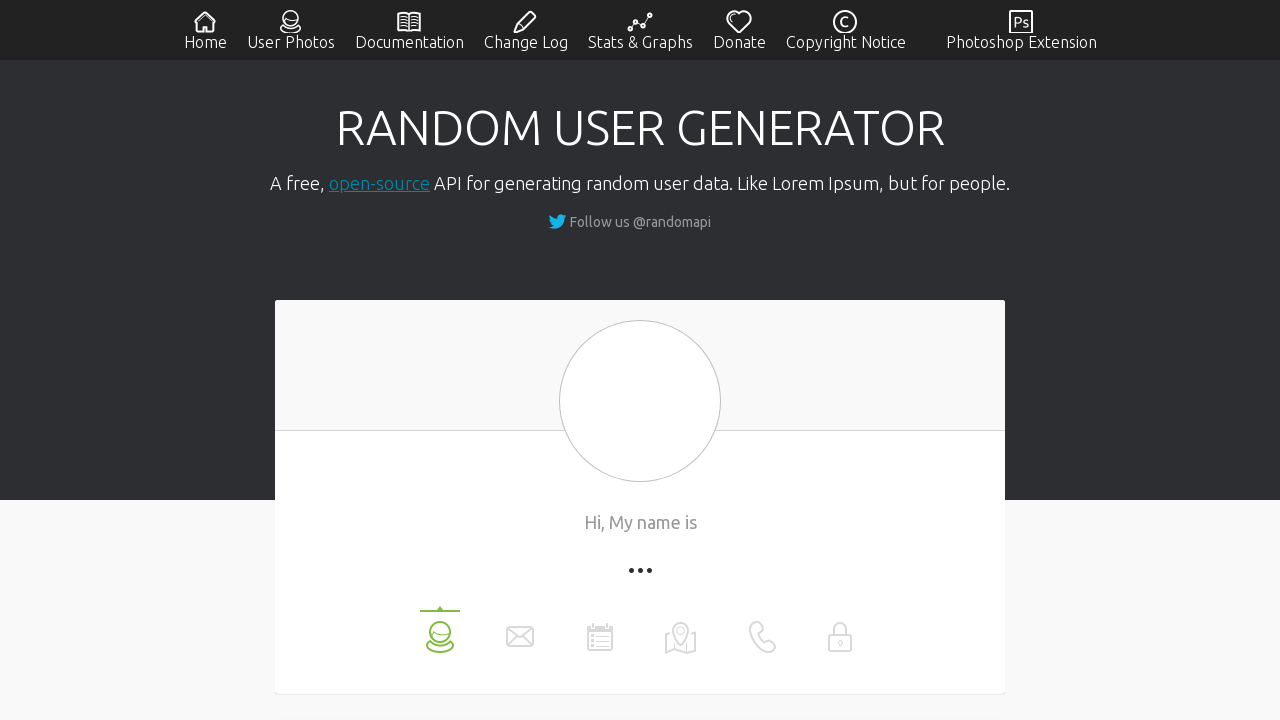

Clicked on the photos link to view photos section at (290, 30) on a[href='photos']
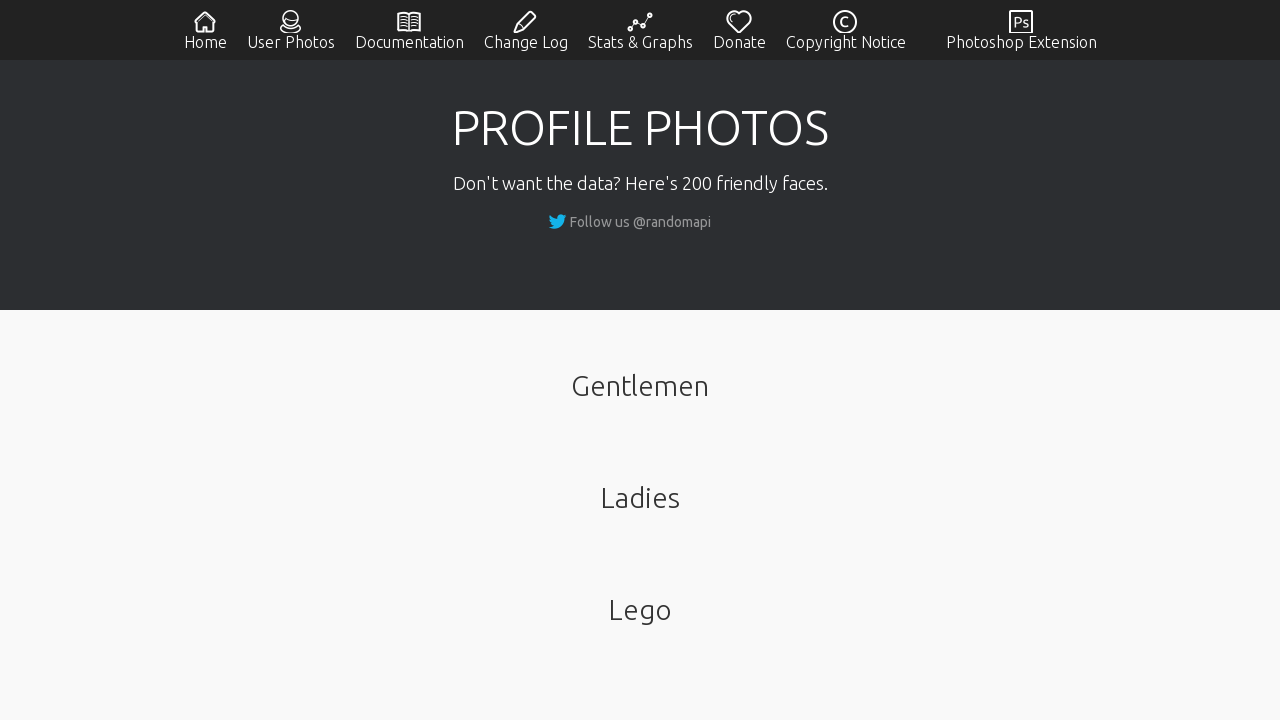

Photos section loaded with men section visible
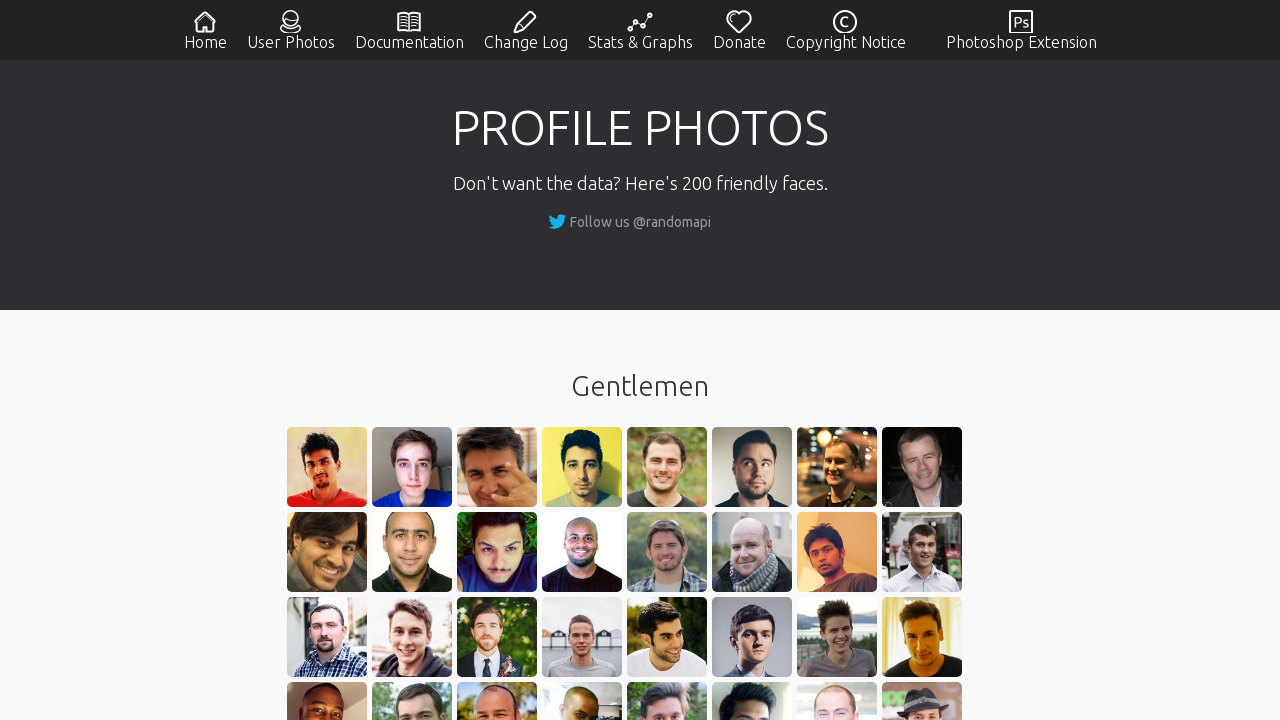

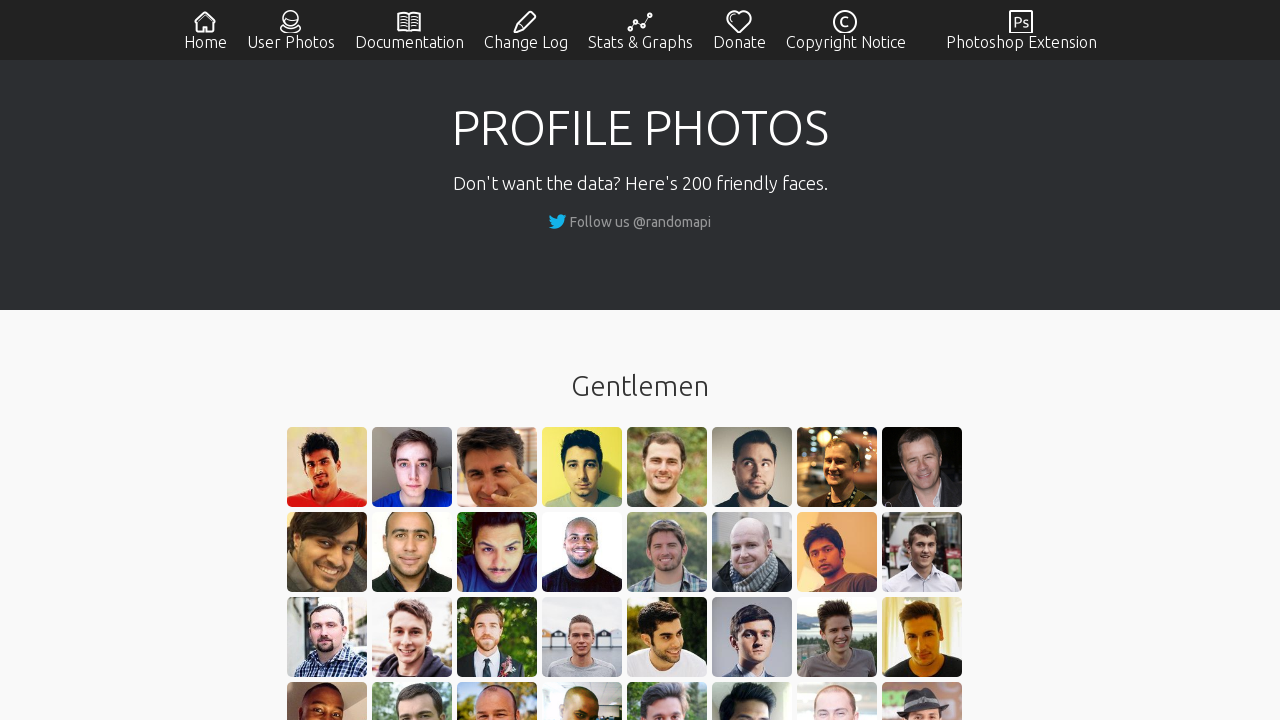